Tests TodoMVC React implementation by adding two todo items, marking one as complete, and verifying the count

Starting URL: https://todomvc.com

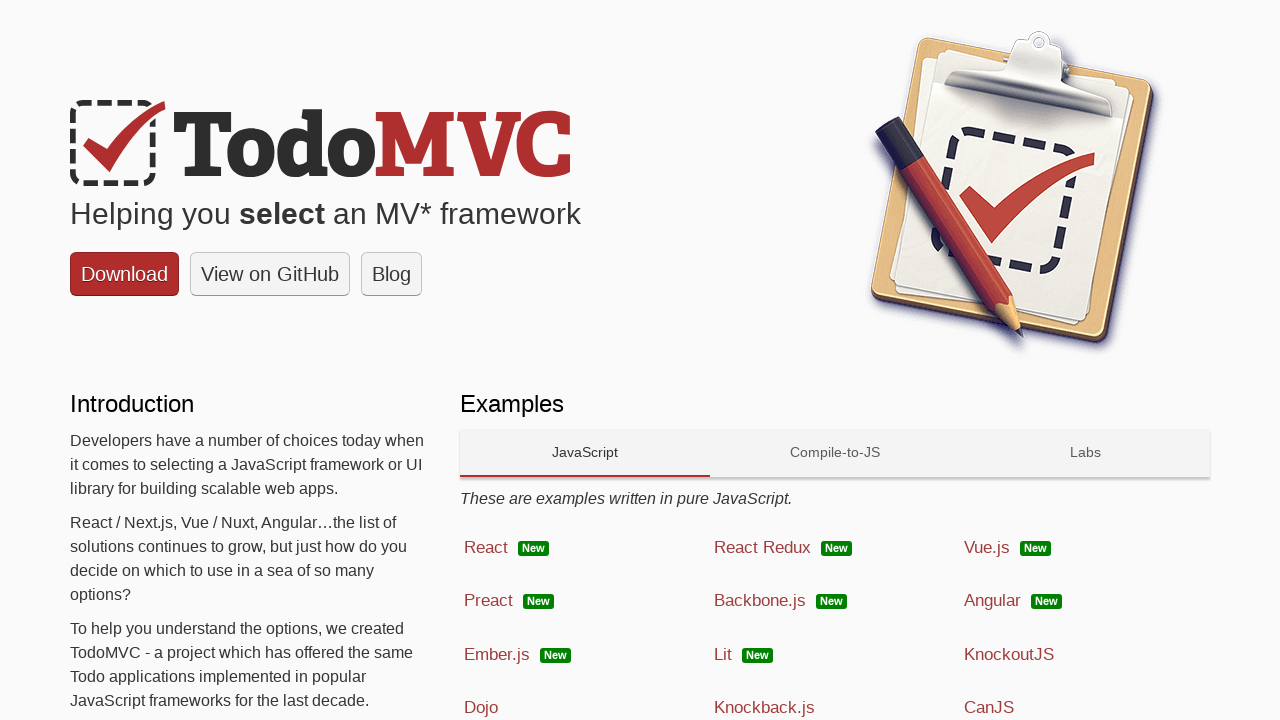

Clicked React platform link at (585, 548) on a:has-text('React')
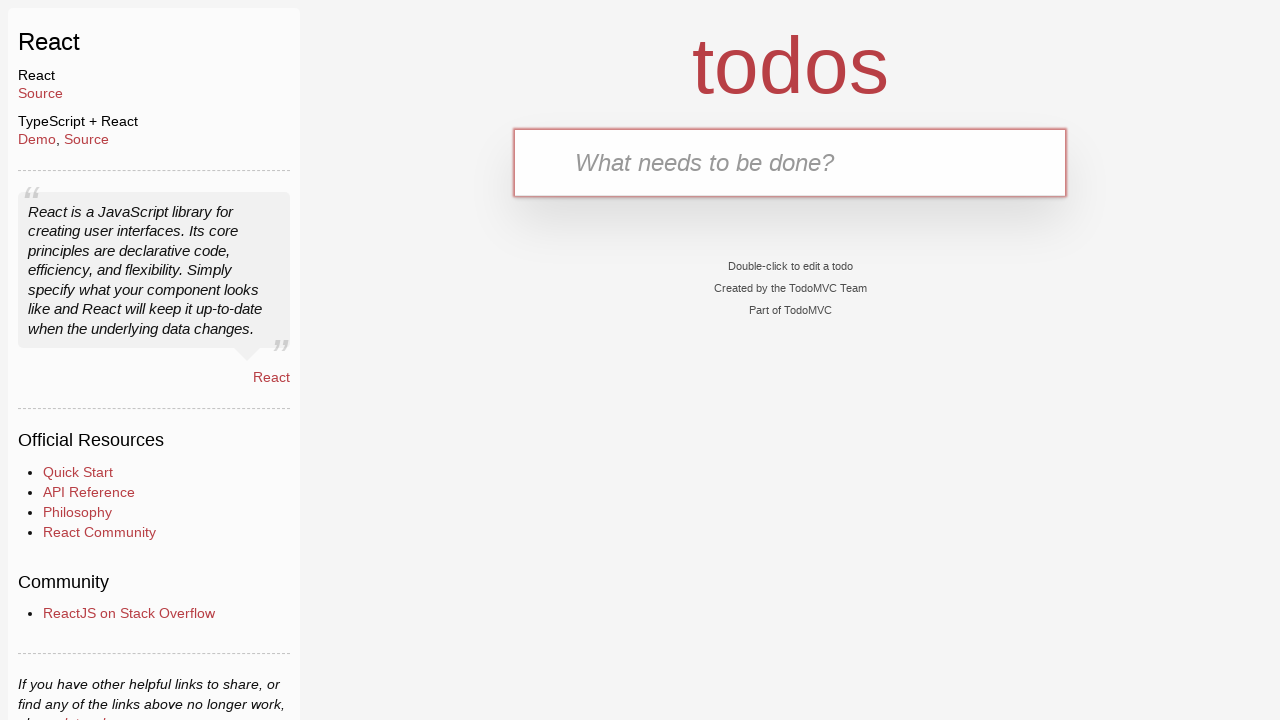

Filled first todo item with 'Read about selenium' on .new-todo
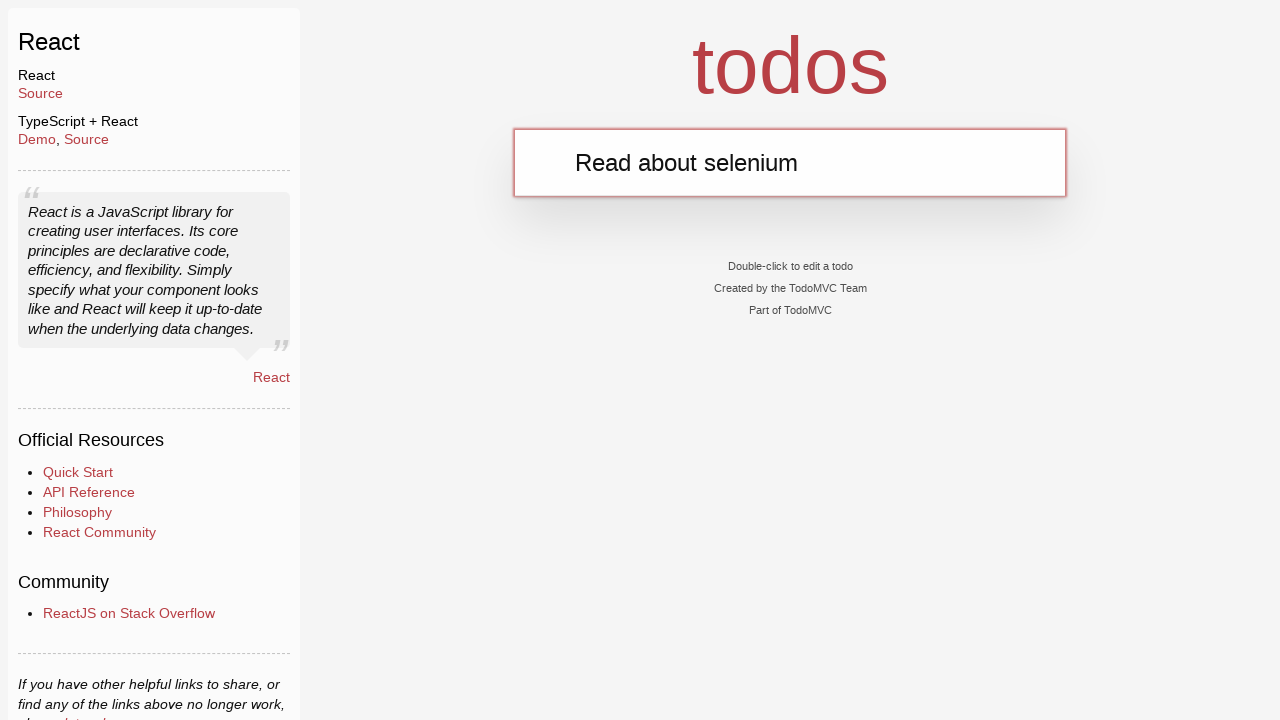

Pressed Enter to add first todo item on .new-todo
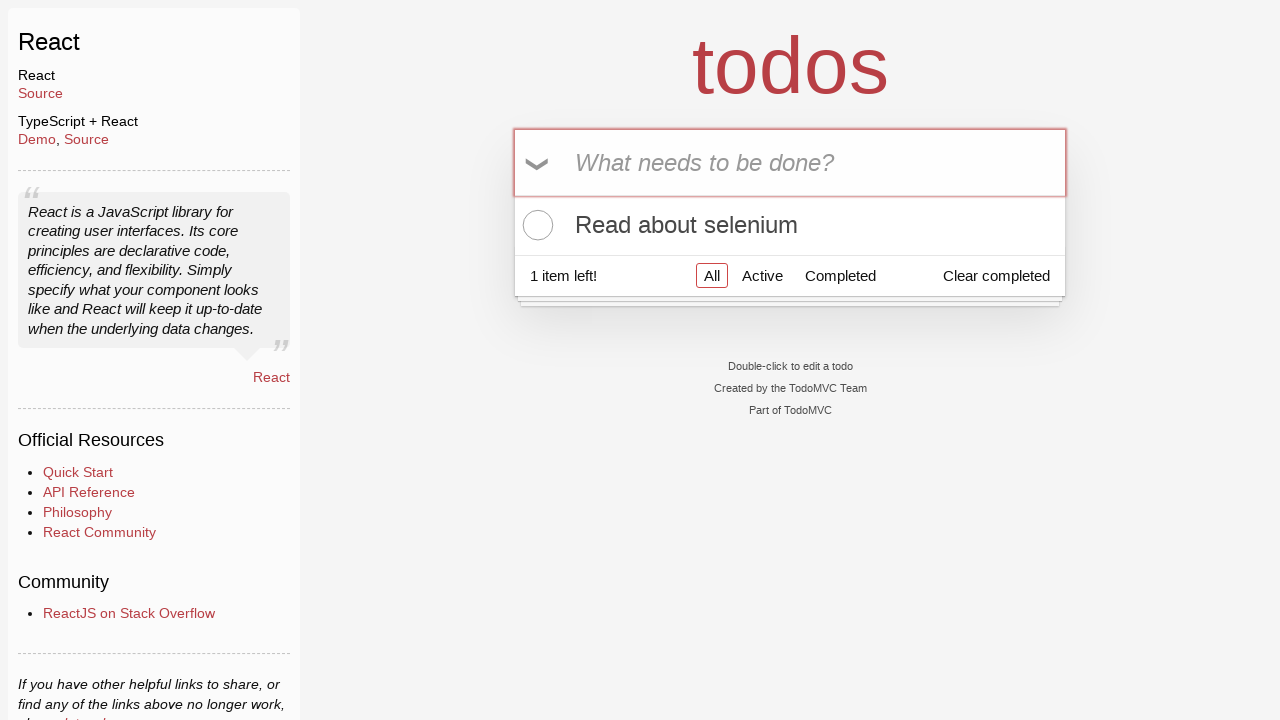

Filled second todo item with 'Write code' on .new-todo
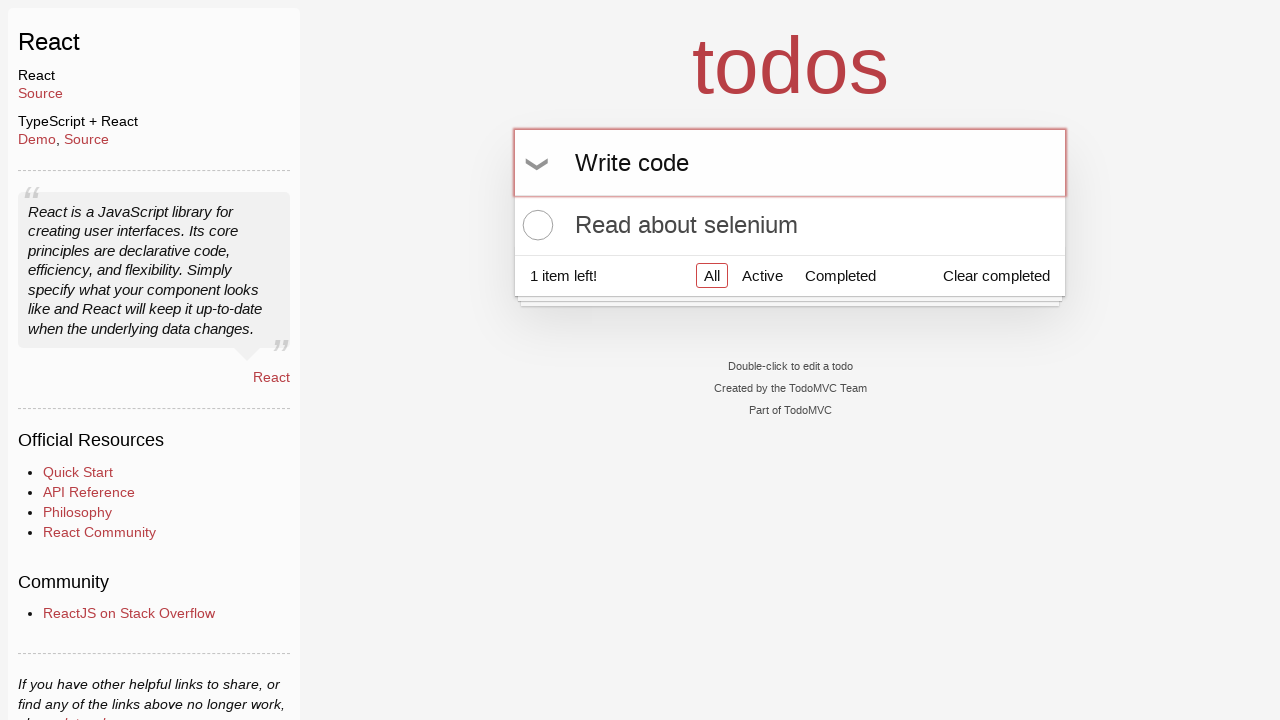

Pressed Enter to add second todo item on .new-todo
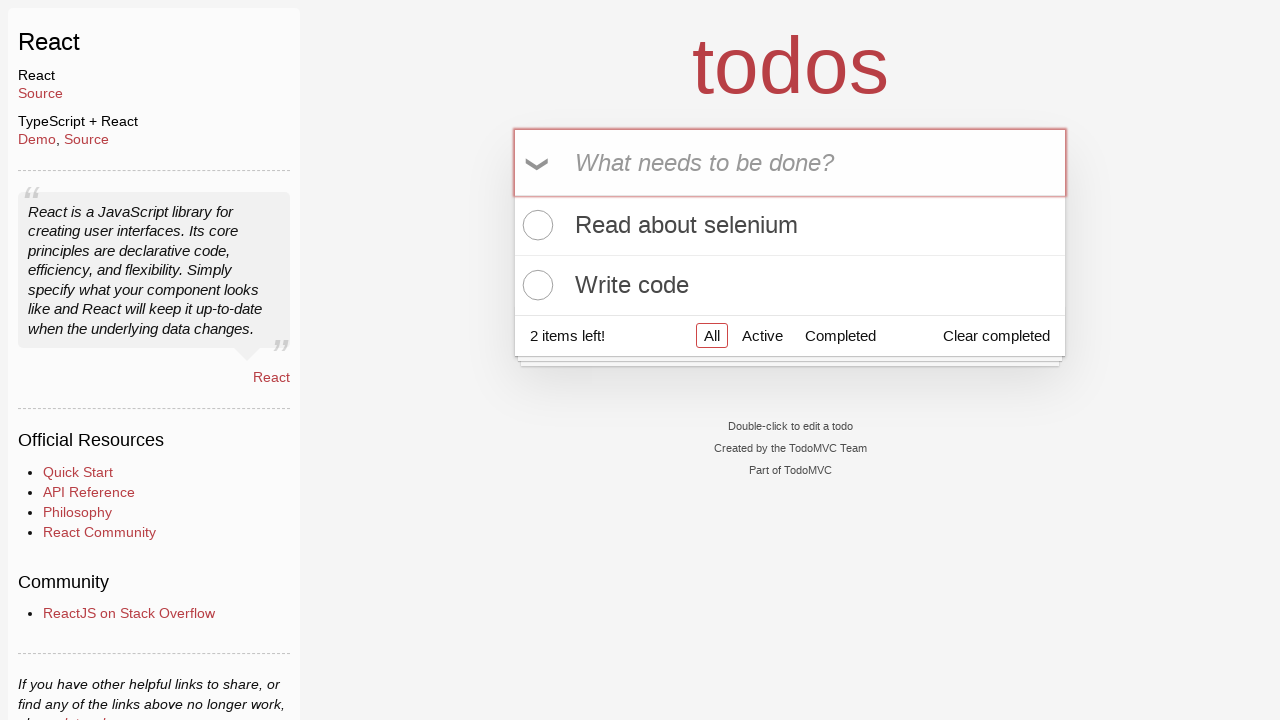

Marked second todo item as complete at (535, 285) on li:nth-child(2) .toggle
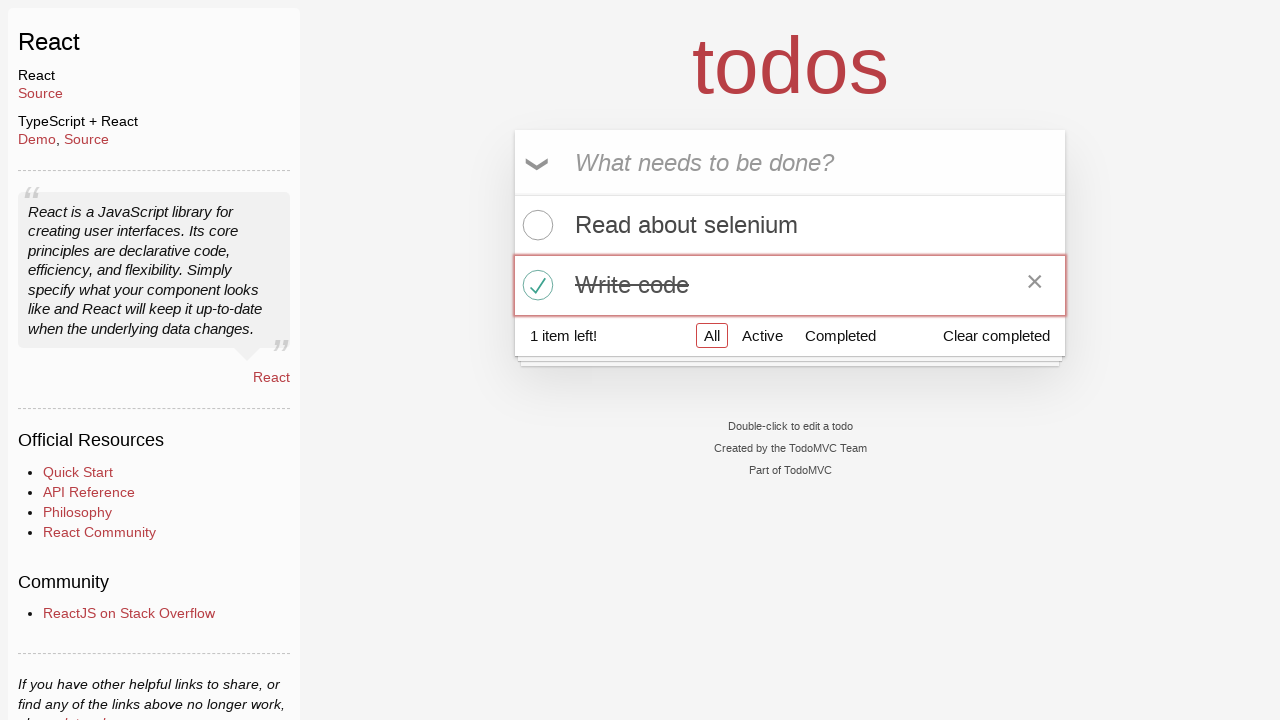

Verified remaining count is displayed in footer
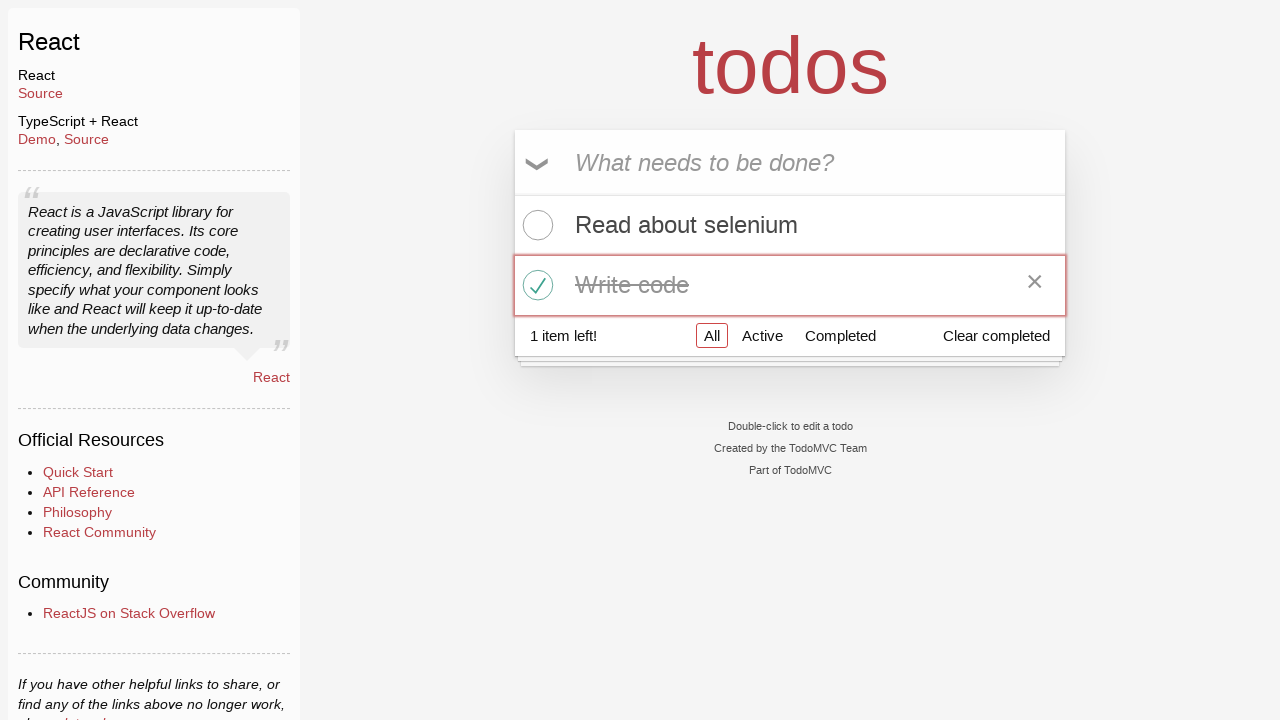

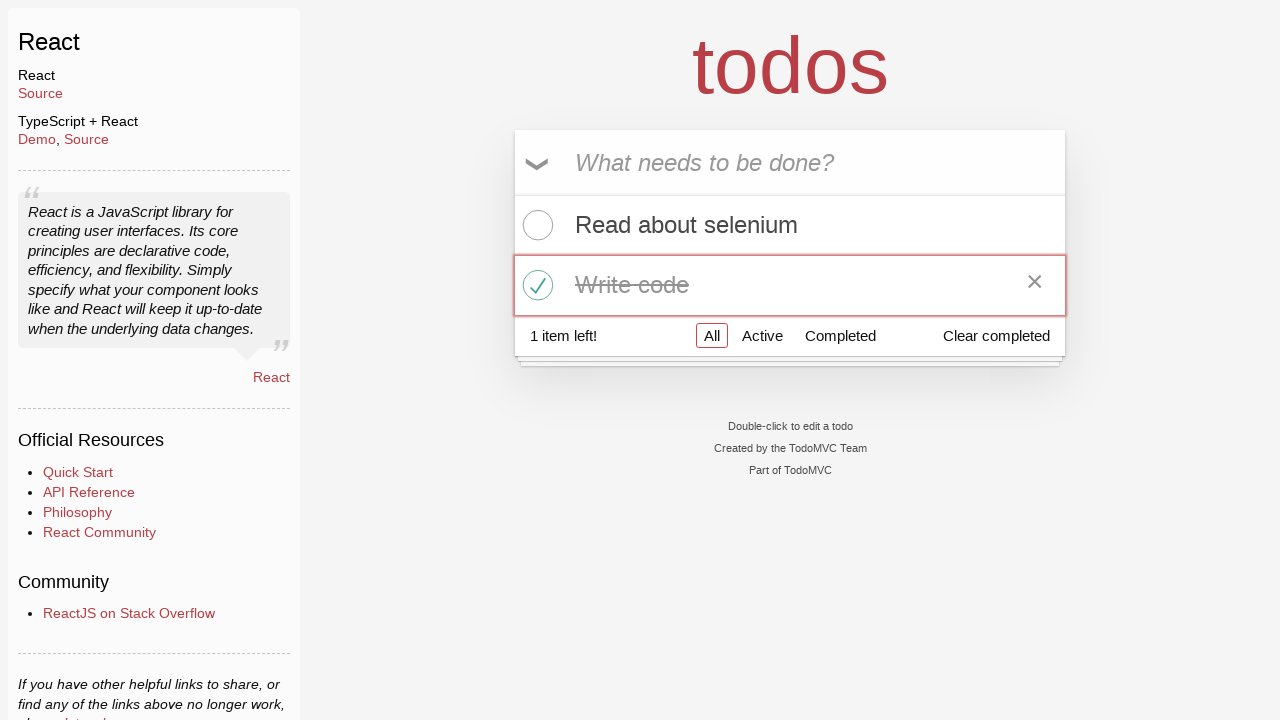